Tests entering text into a browser prompt dialog by accepting the dialog with custom text input

Starting URL: https://demoqa.com/alerts

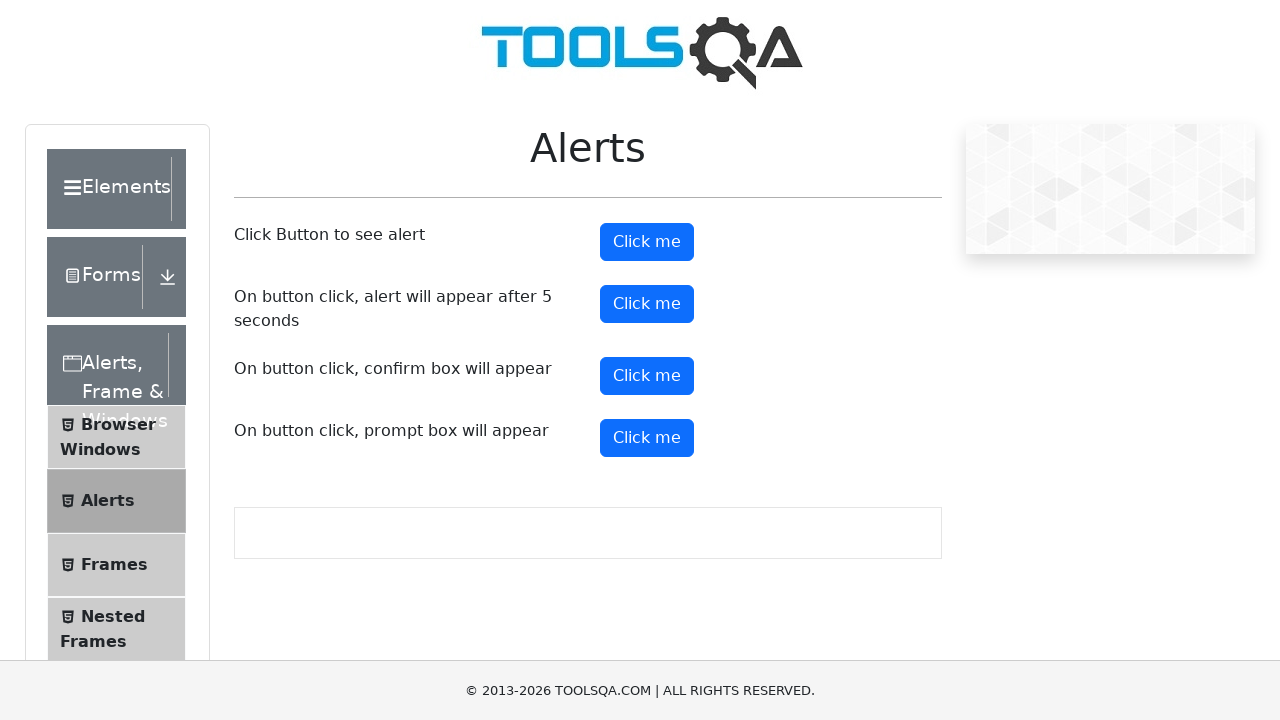

Set up dialog handler to accept prompt with text 'Testing'
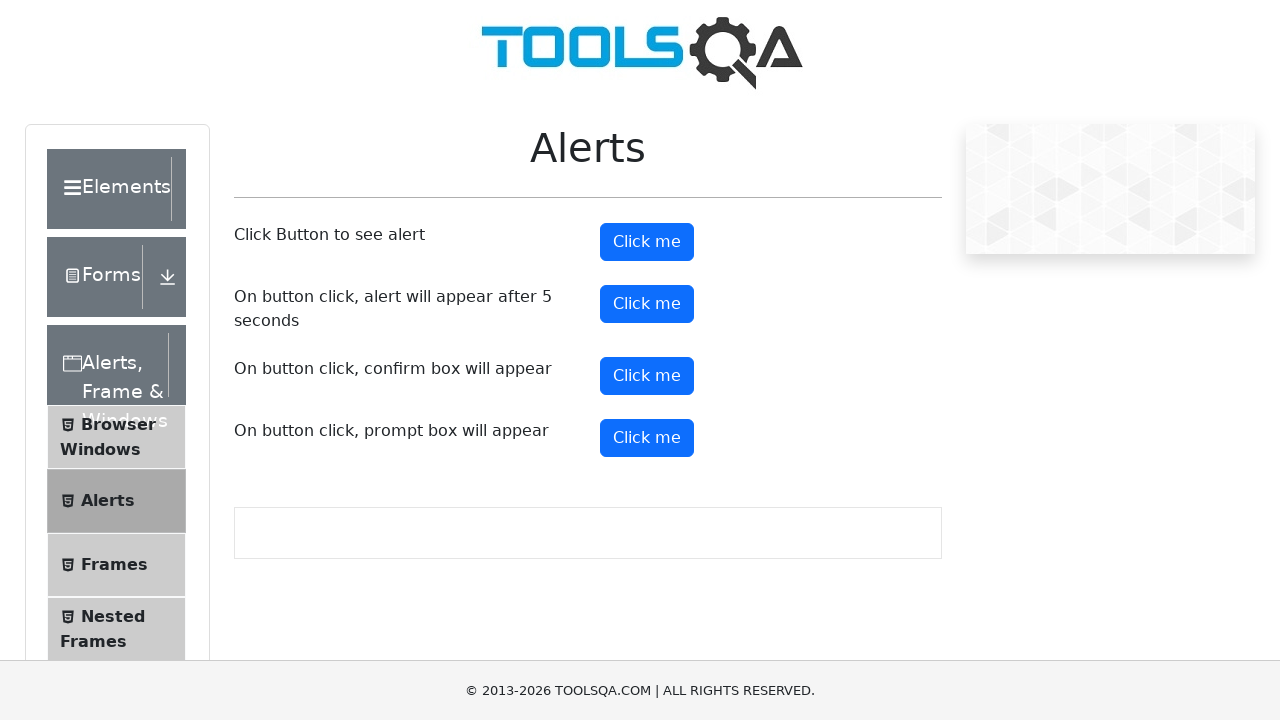

Clicked the prompt button to trigger dialog at (647, 438) on #promtButton
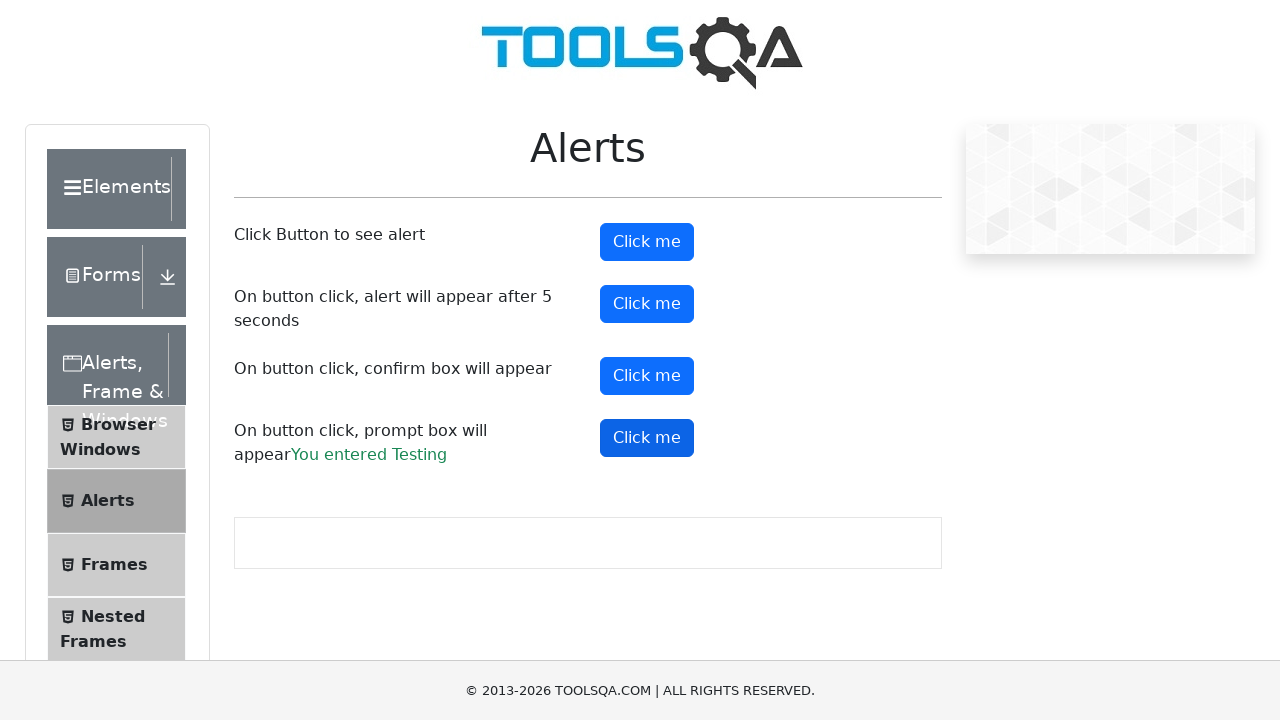

Prompt result element loaded and displayed
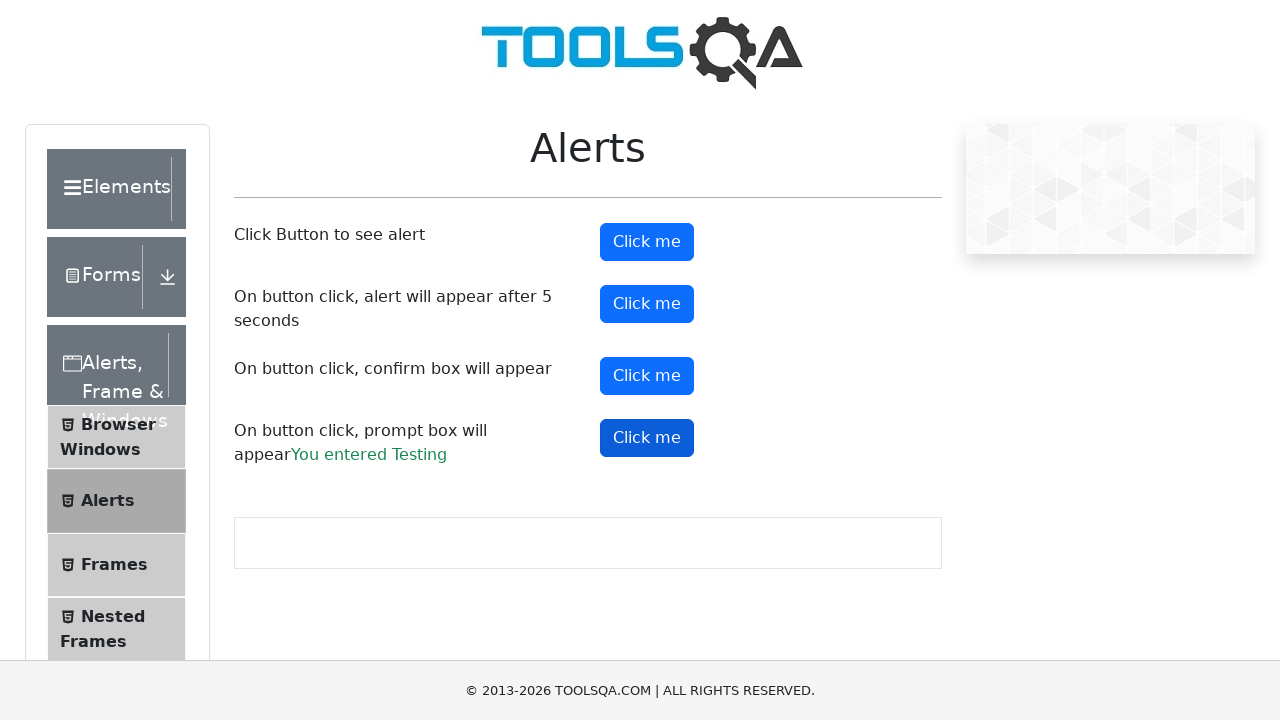

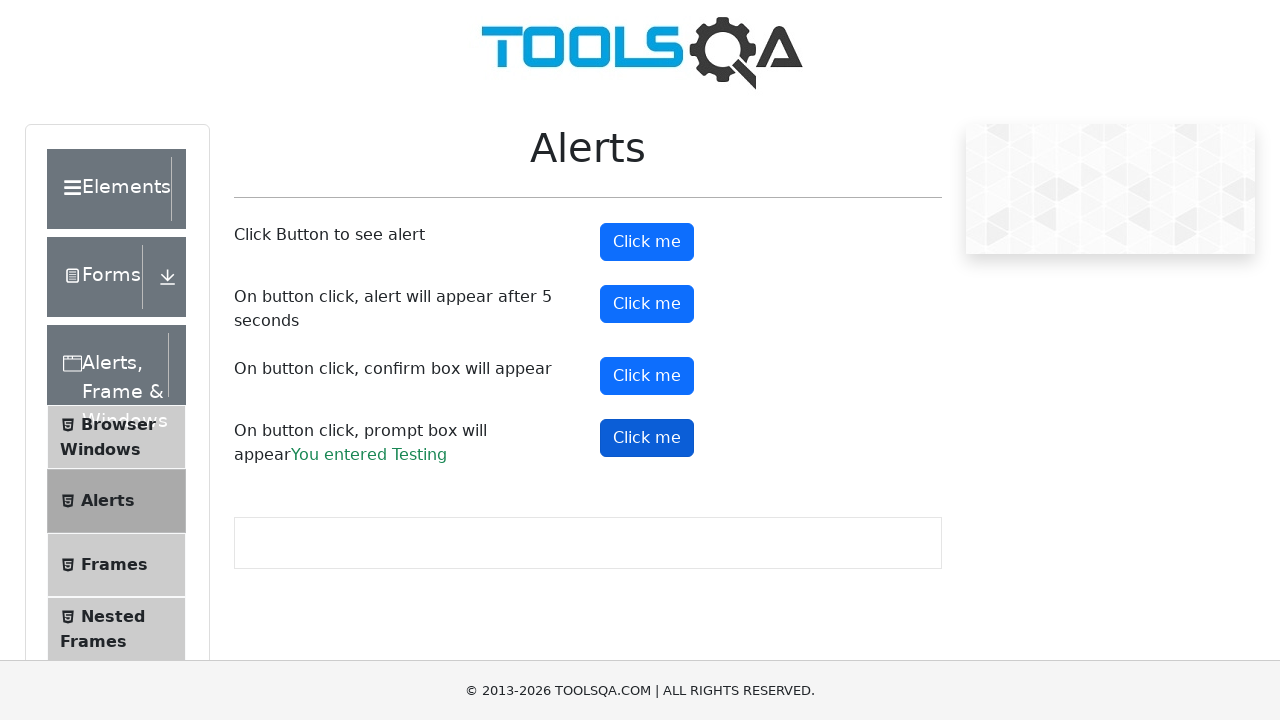